Tests an explicit wait scenario by waiting for a price element to display "100", then clicking a book button, calculating a mathematical formula based on a displayed value, entering the result, and submitting the answer.

Starting URL: https://suninjuly.github.io/explicit_wait2.html

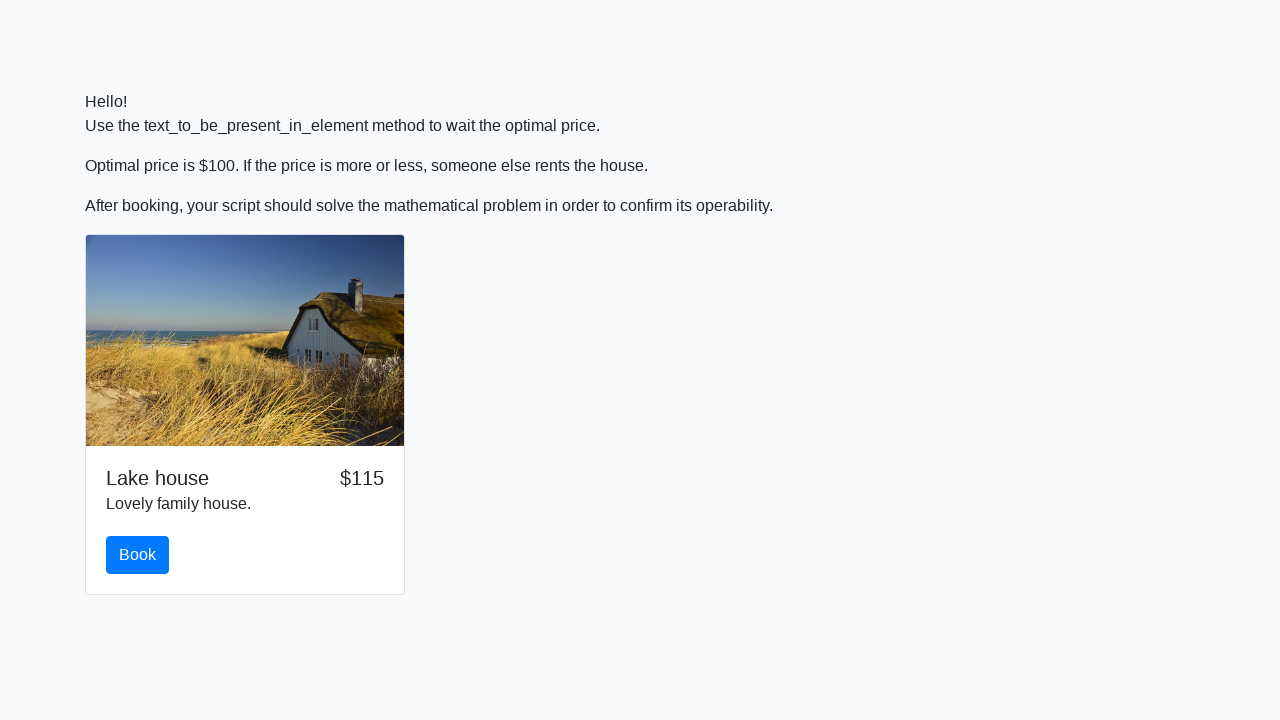

Waited for price element to display '100'
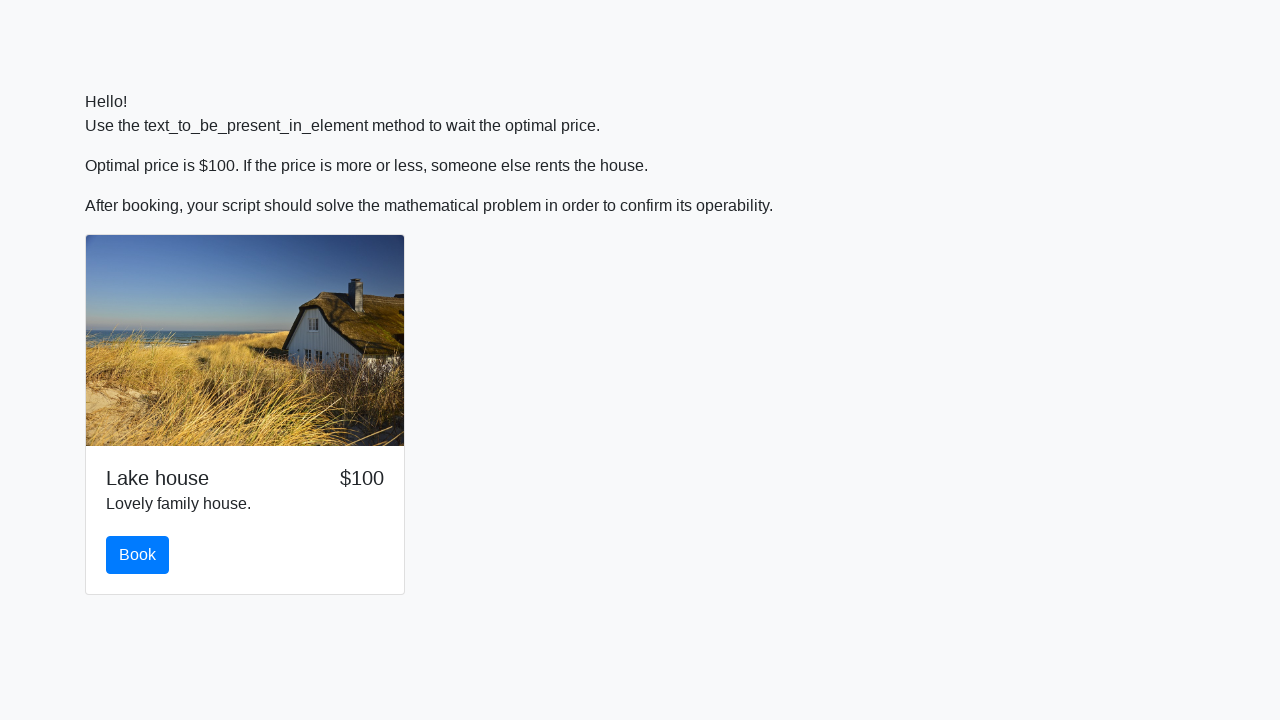

Clicked the book button at (138, 555) on #book
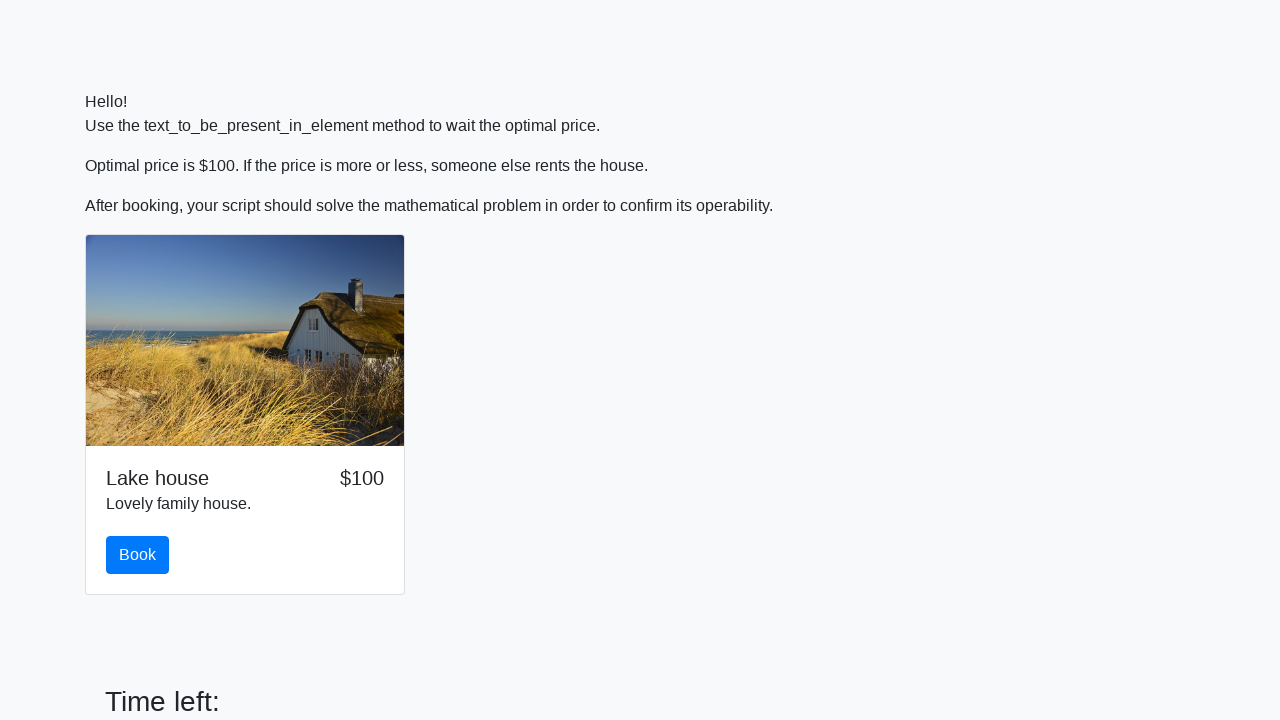

Retrieved input value for calculation: 456
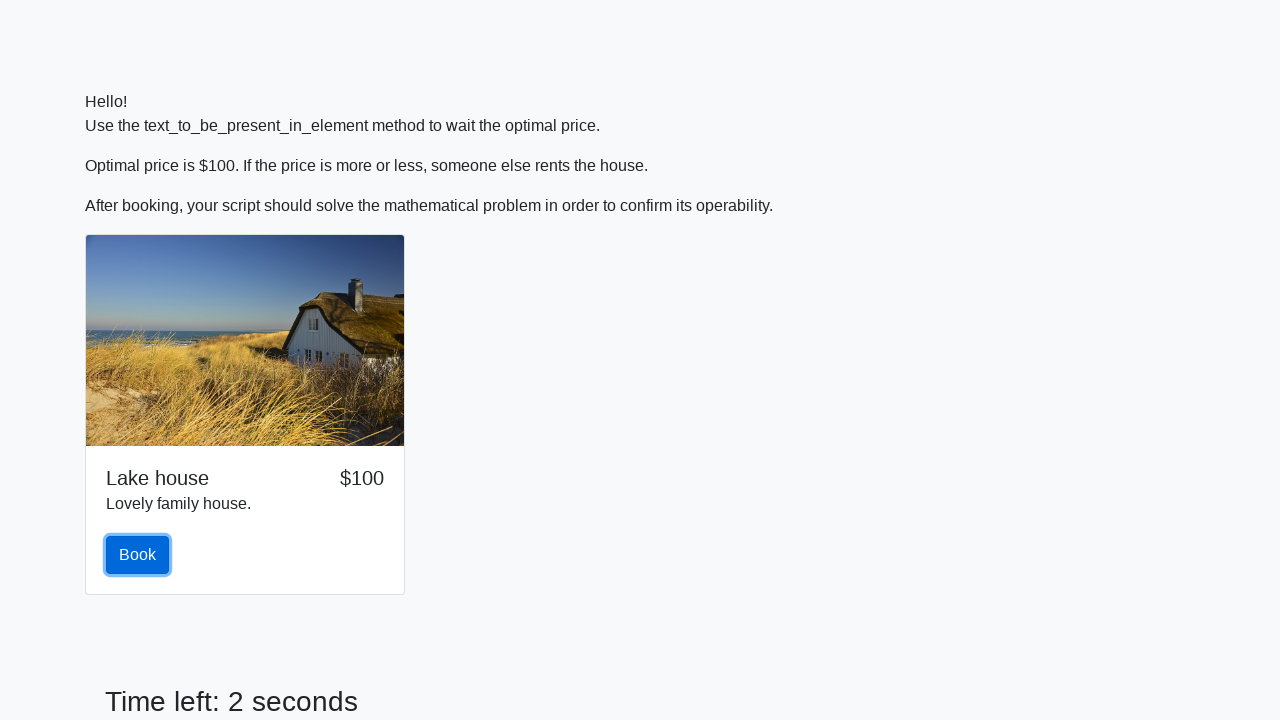

Calculated answer using formula: 1.69095008341198
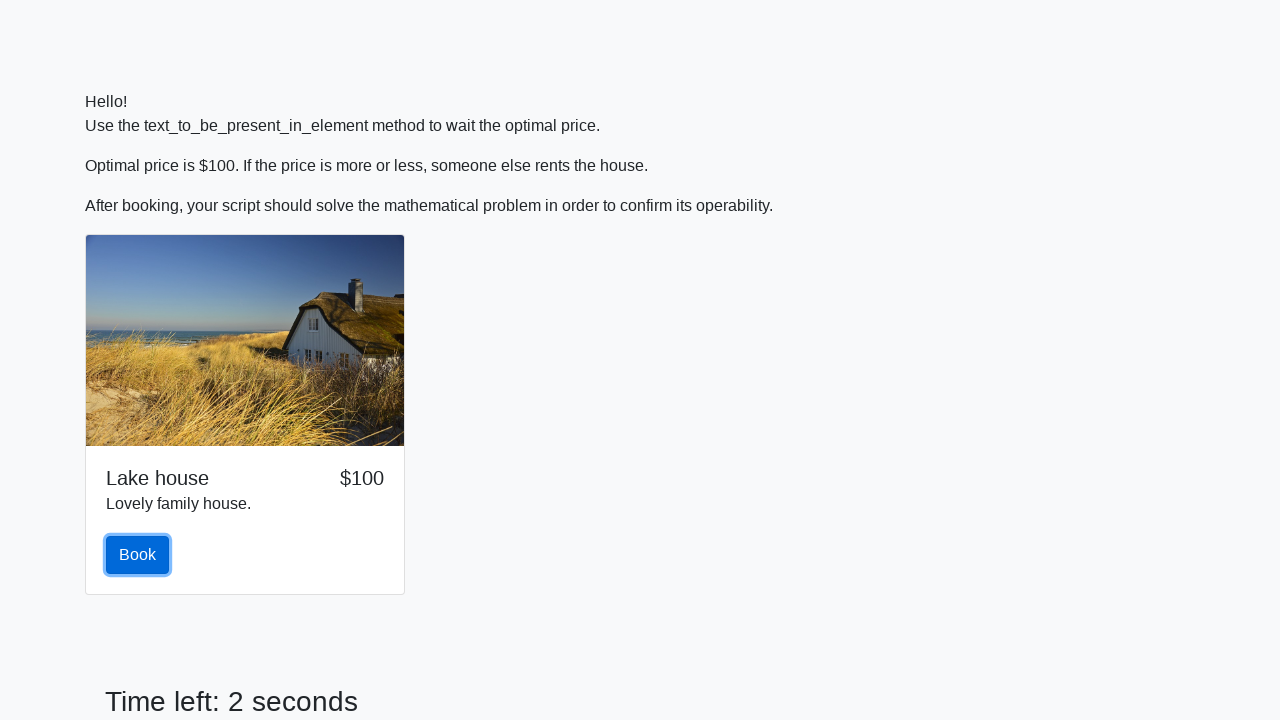

Filled answer field with calculated value: 1.69095008341198 on #answer
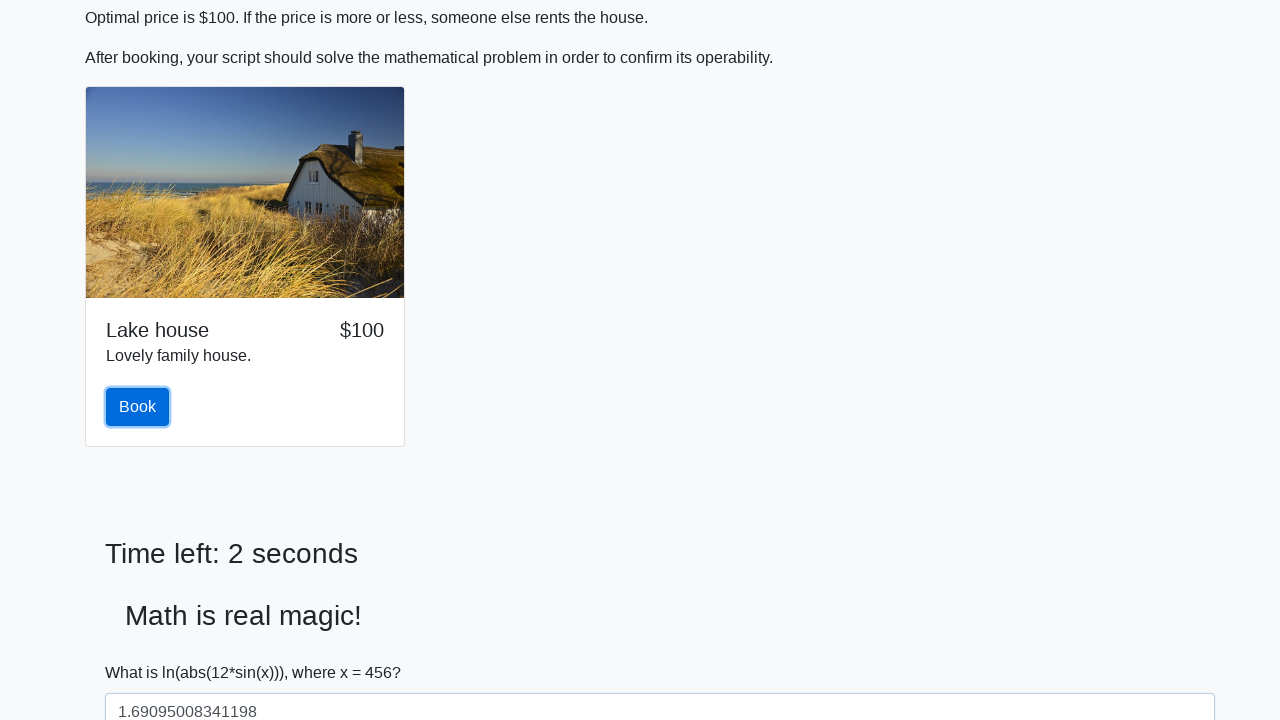

Clicked the solve button to submit answer at (143, 651) on #solve
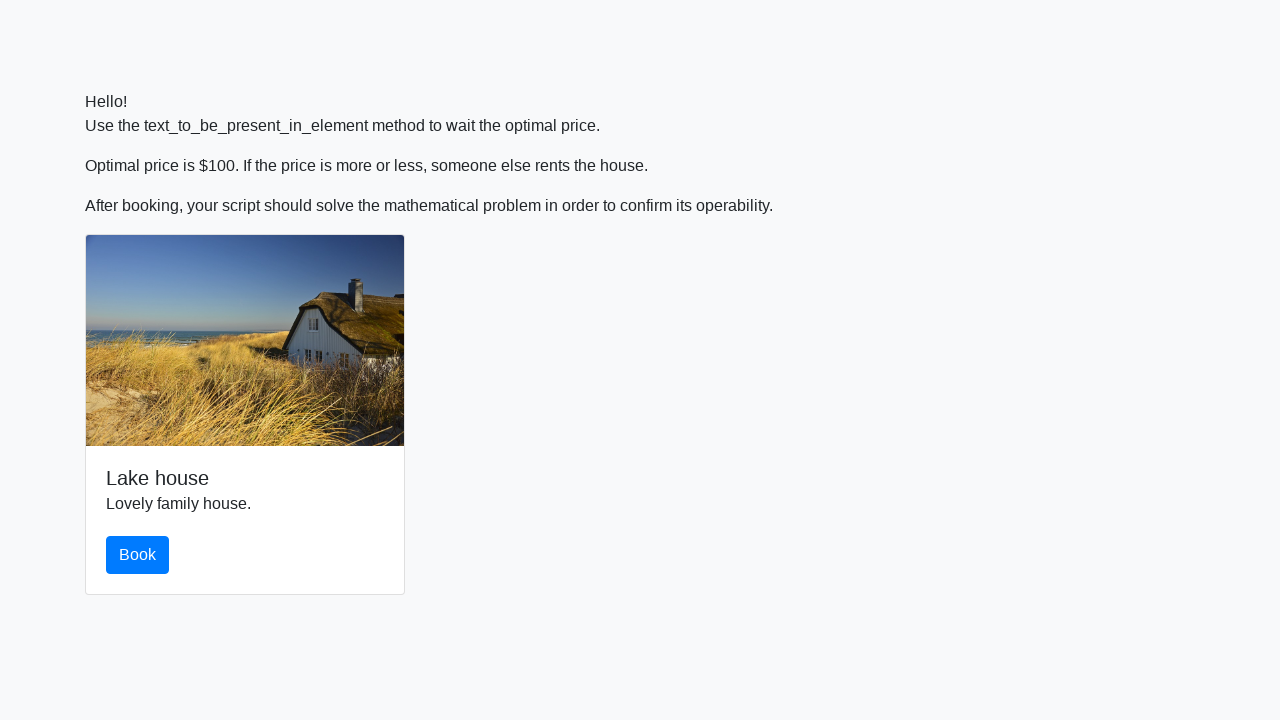

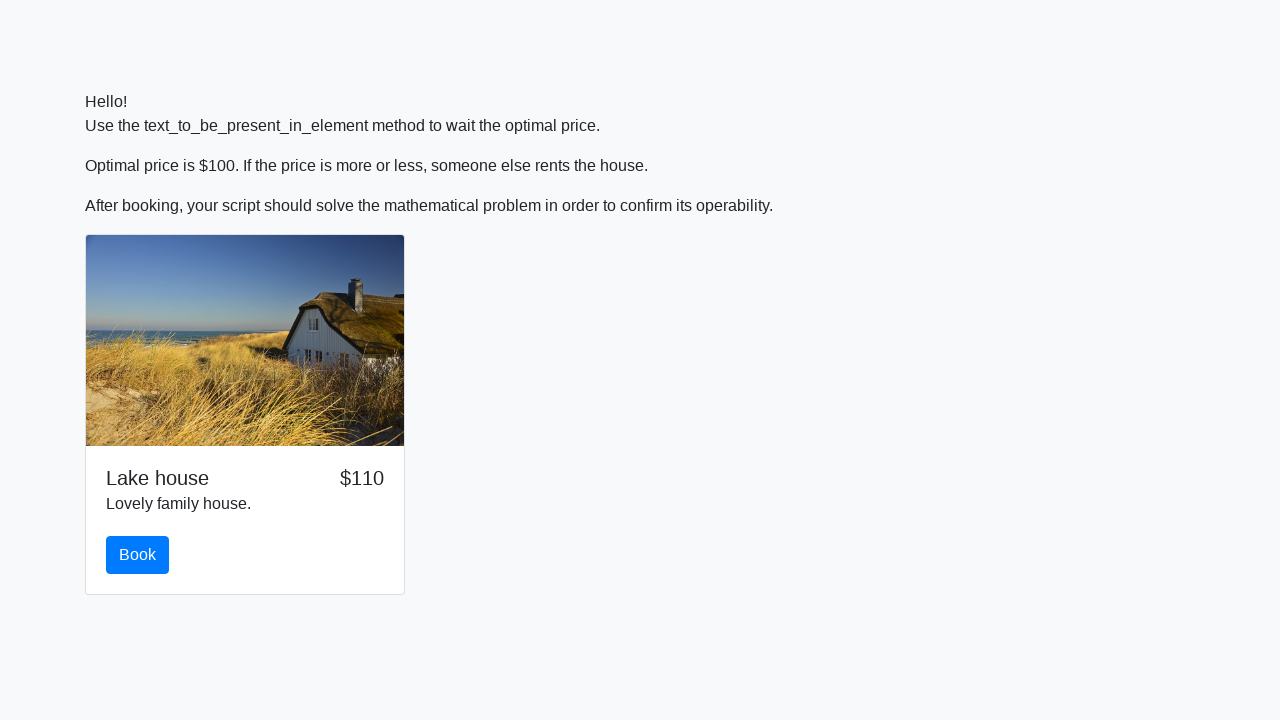